Tests browser navigation methods by navigating through multiple pages of the Dassault Aviation website, then using back, forward, and refresh browser actions

Starting URL: https://www.dassault-aviation.com/

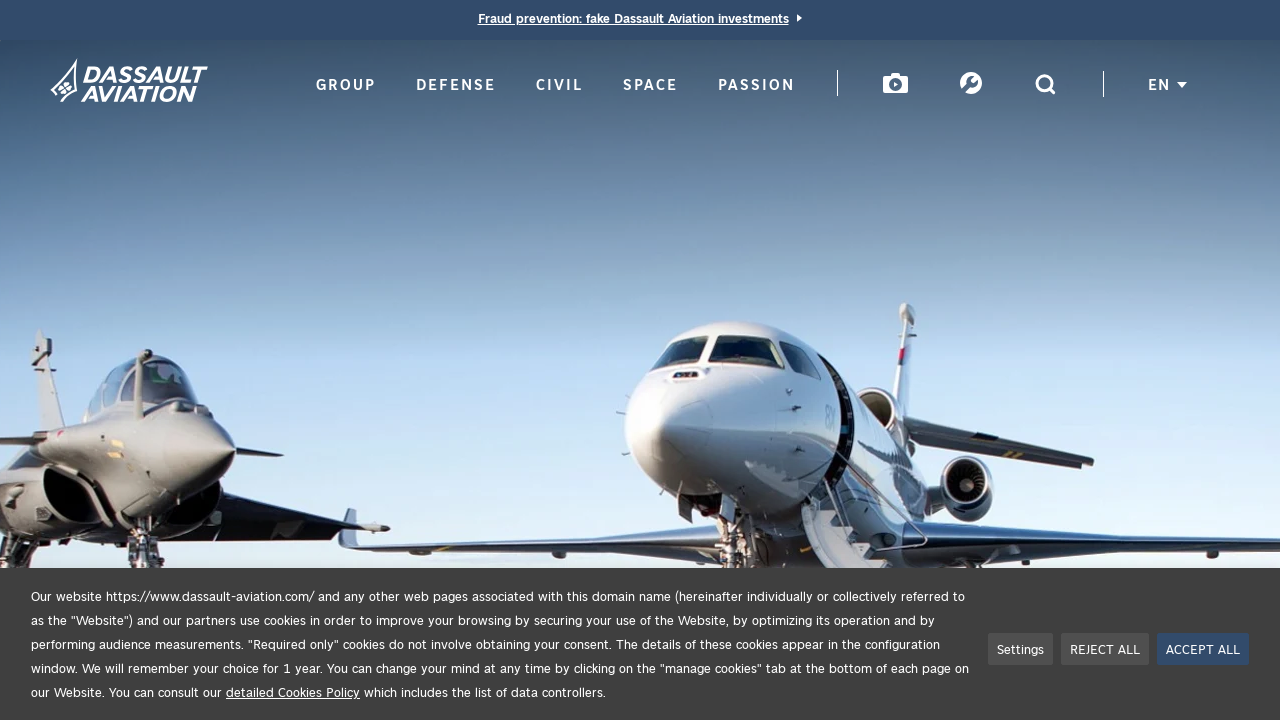

Navigated to Dassault Aviation group page
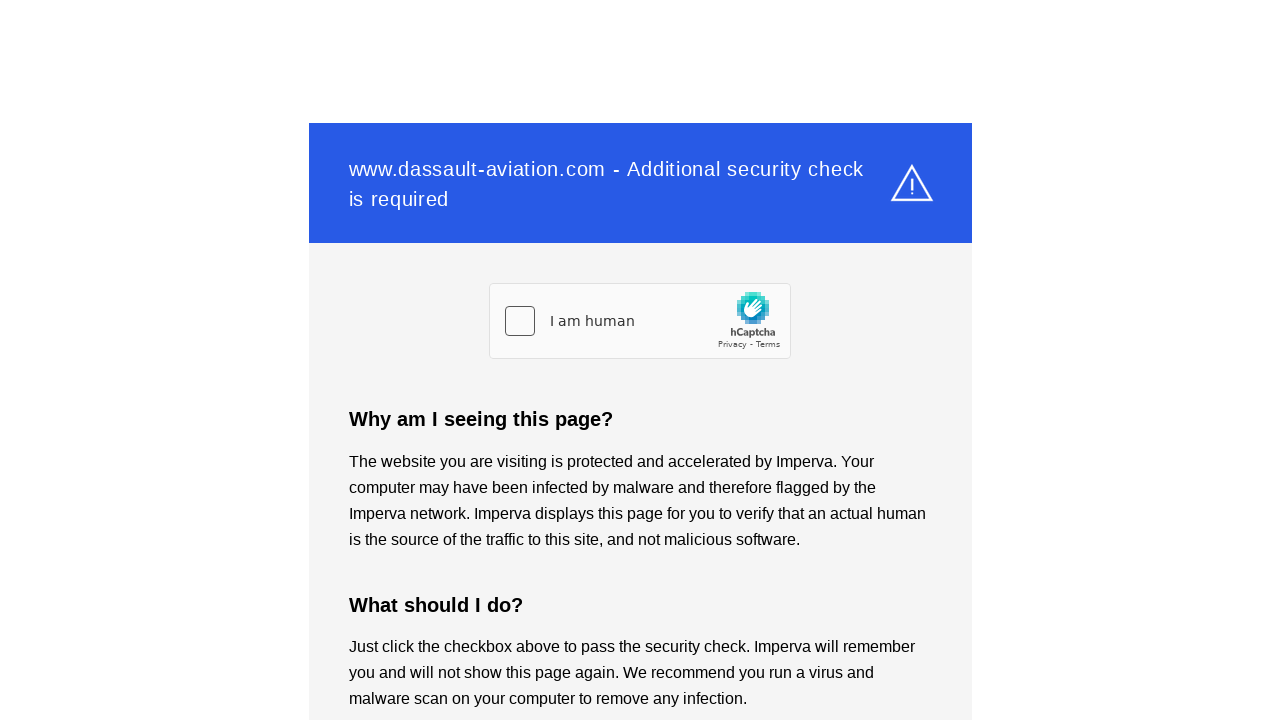

Navigated to Dassault Aviation passion page
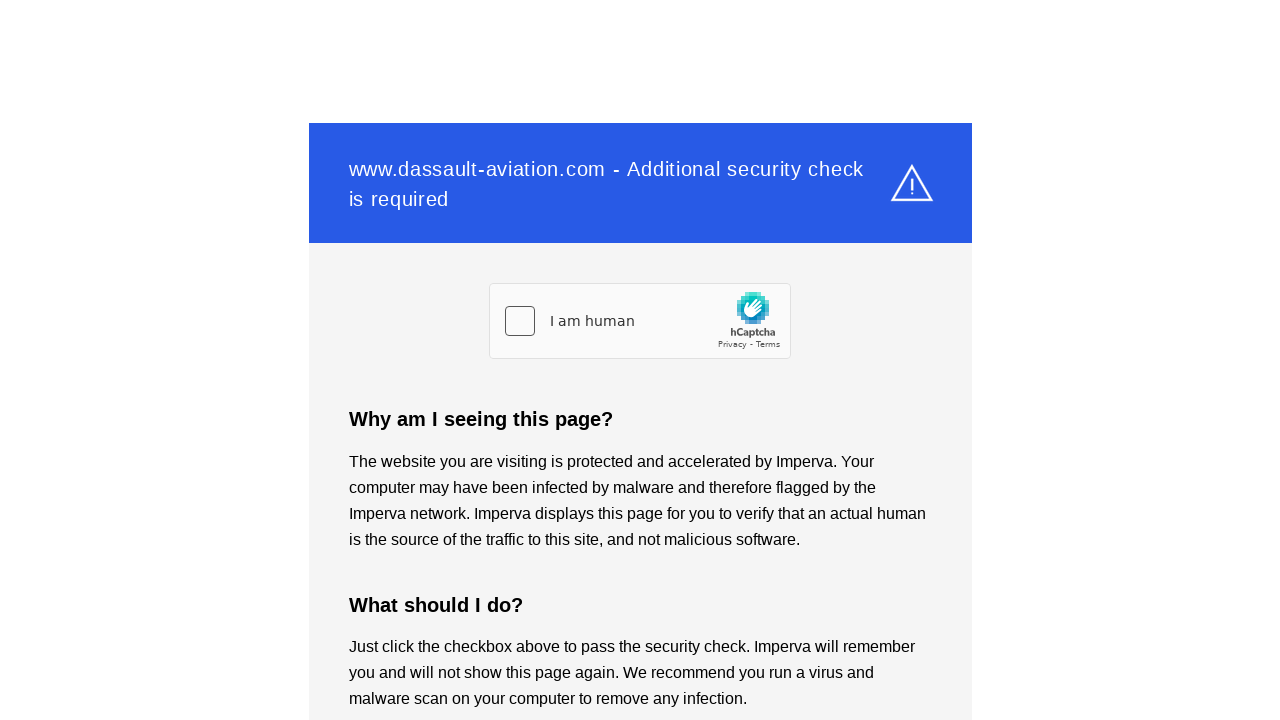

Used browser back navigation to return to group page
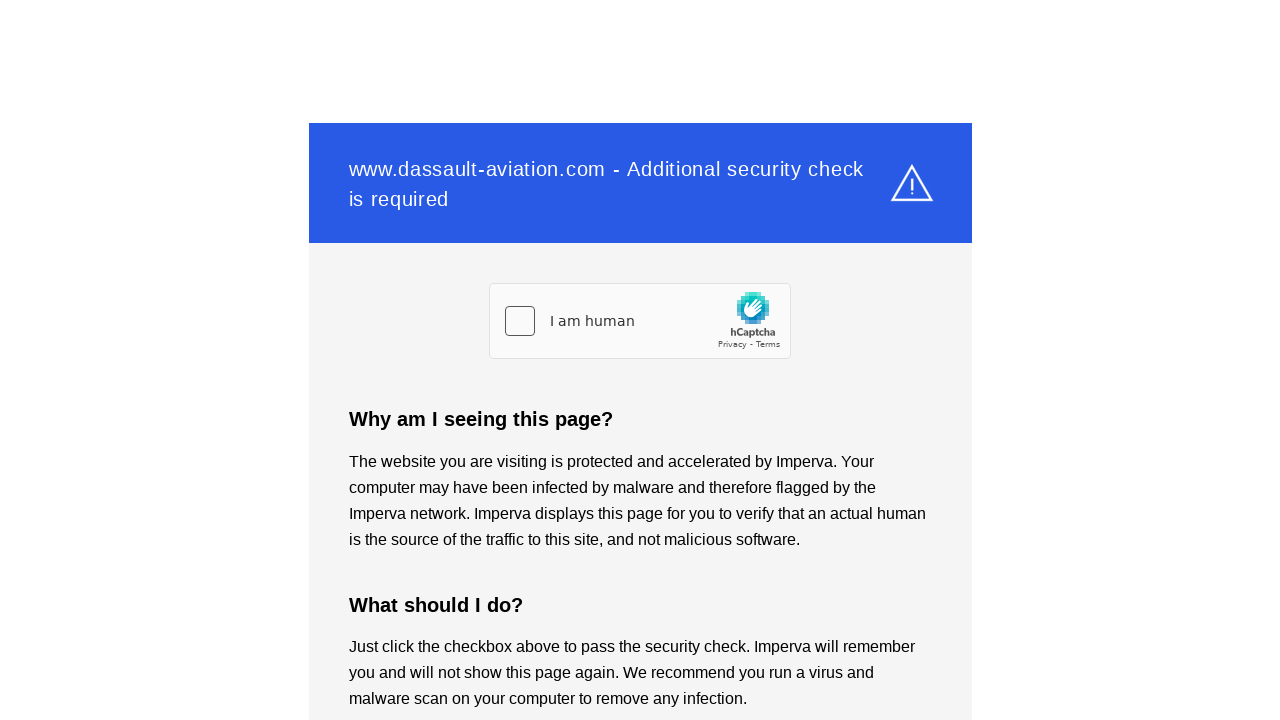

Used browser forward navigation to return to passion page
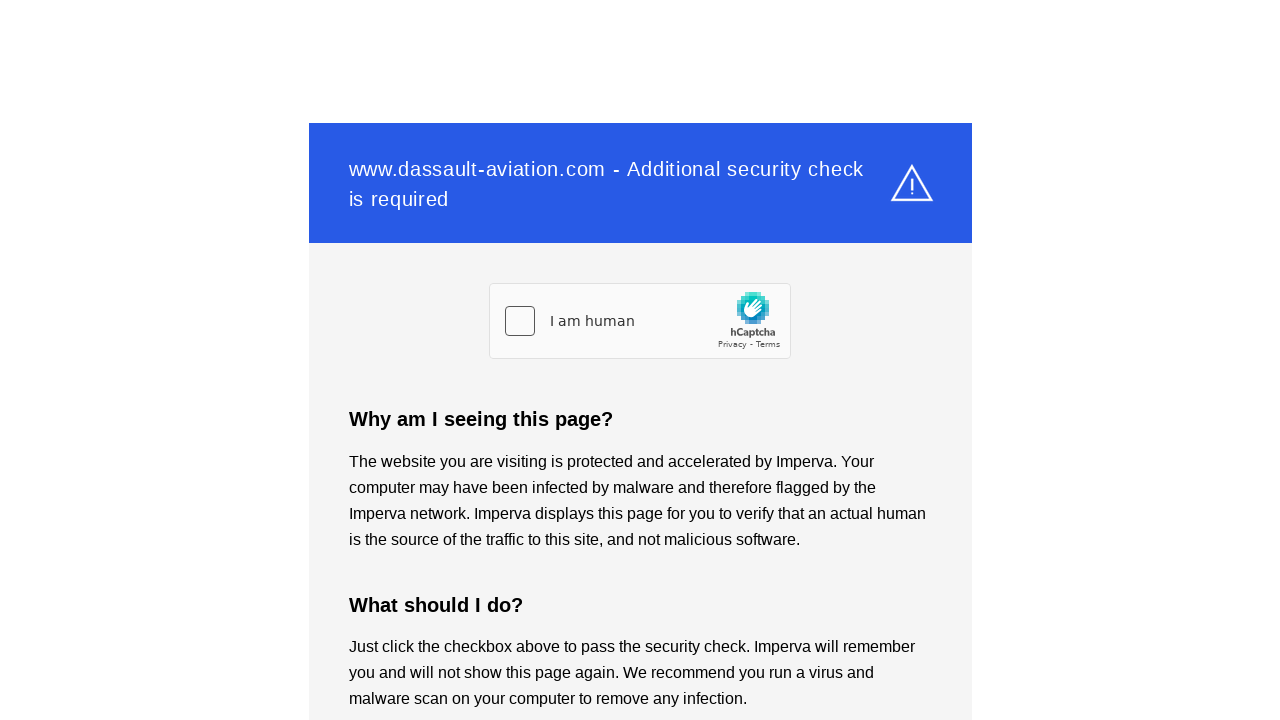

Refreshed the current passion page
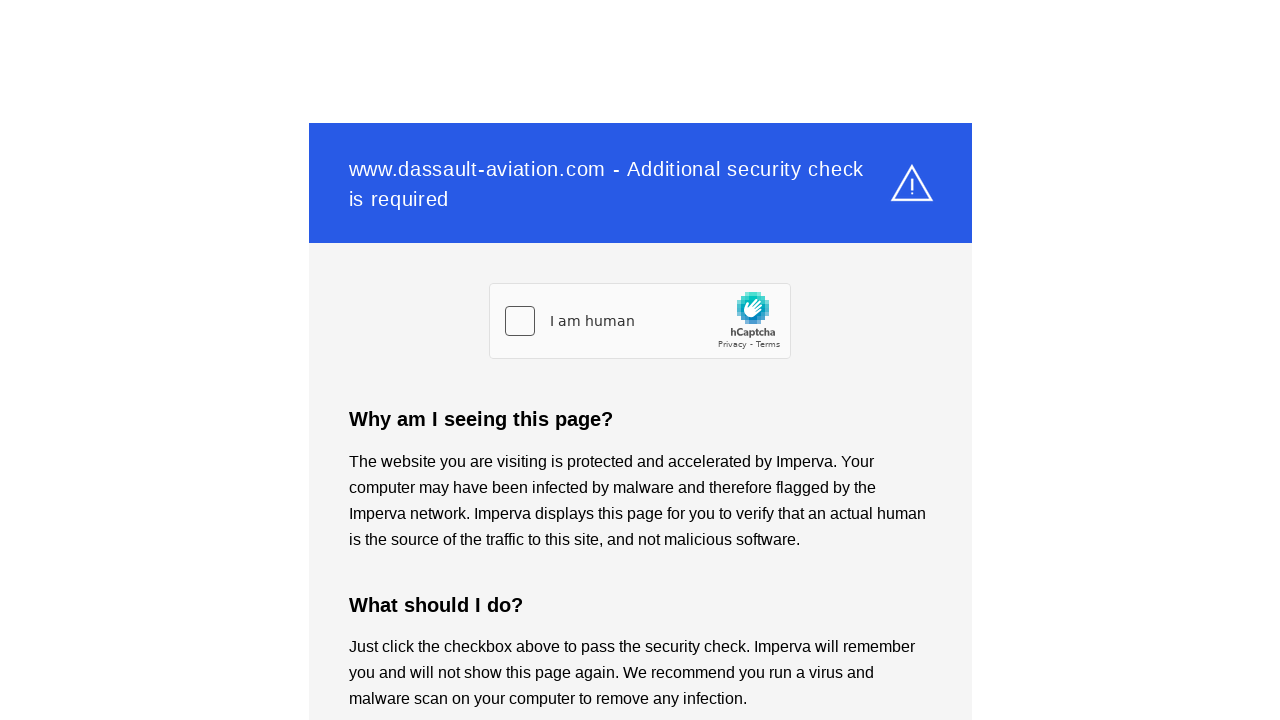

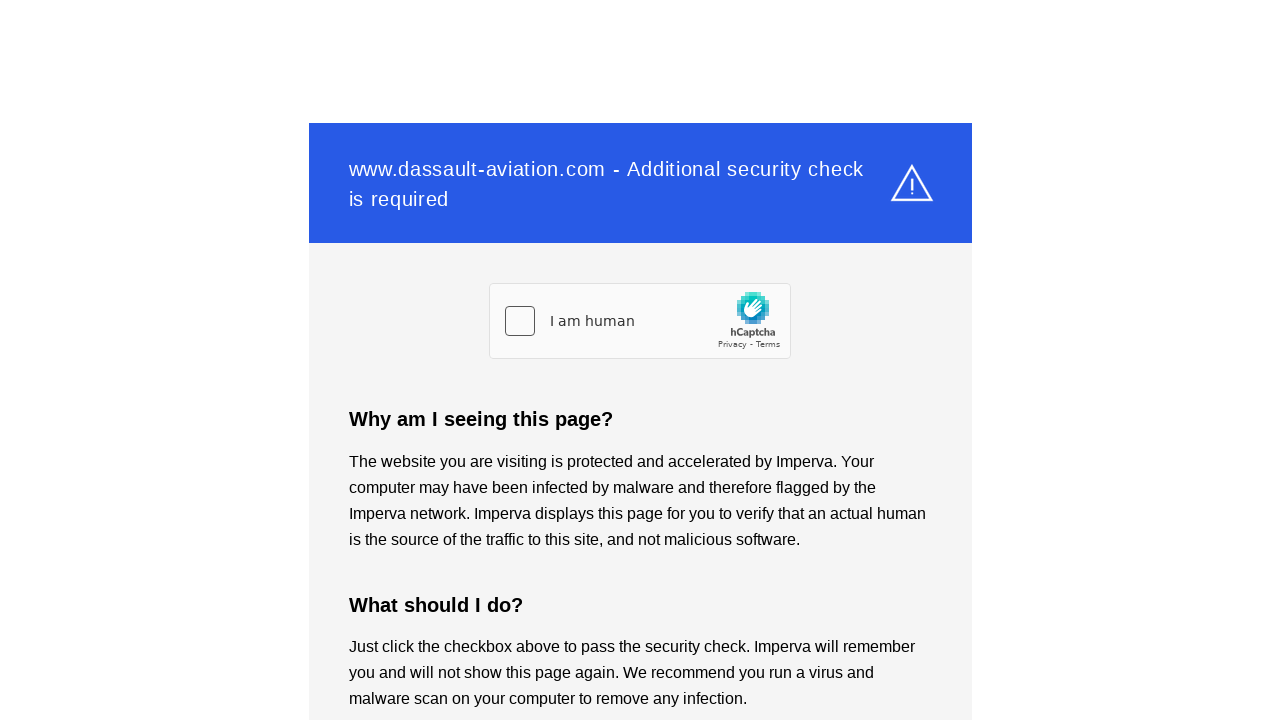